Navigates to an Angular demo application and clicks on the library button to navigate to the library section

Starting URL: https://rahulshettyacademy.com/angularAppdemo/

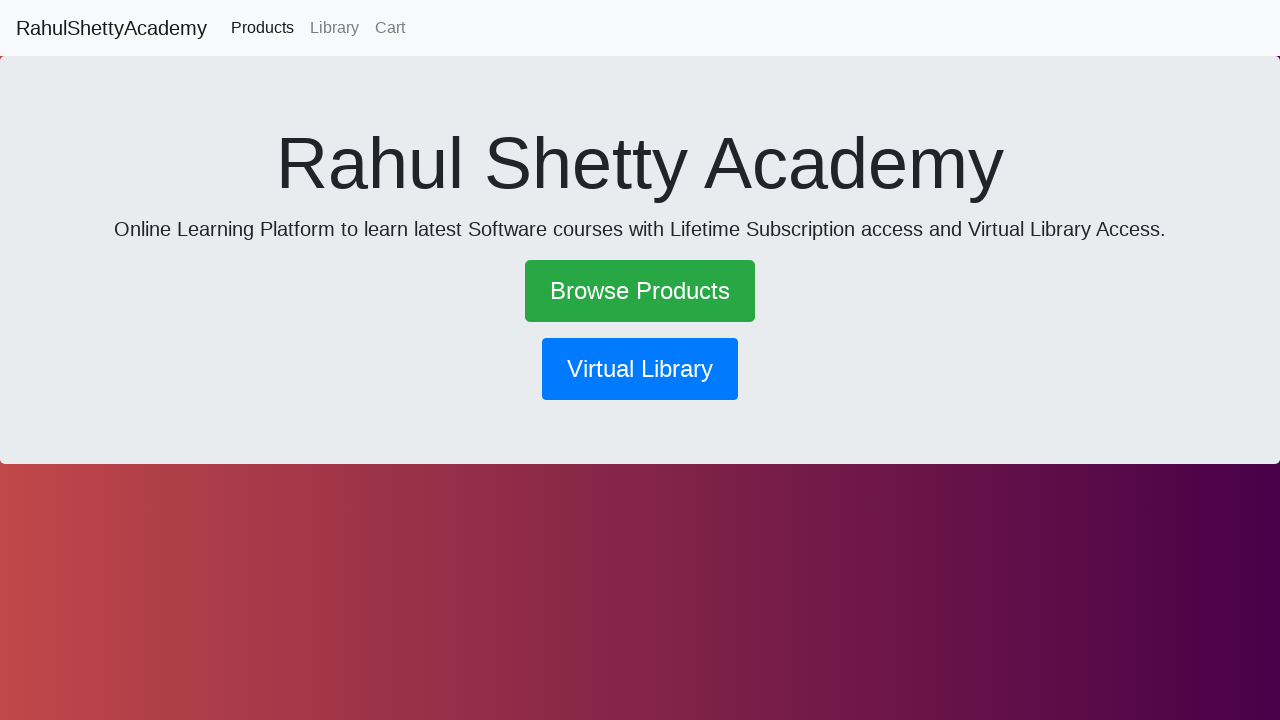

Clicked on the library button to navigate to library section at (640, 369) on button[routerlink='/library']
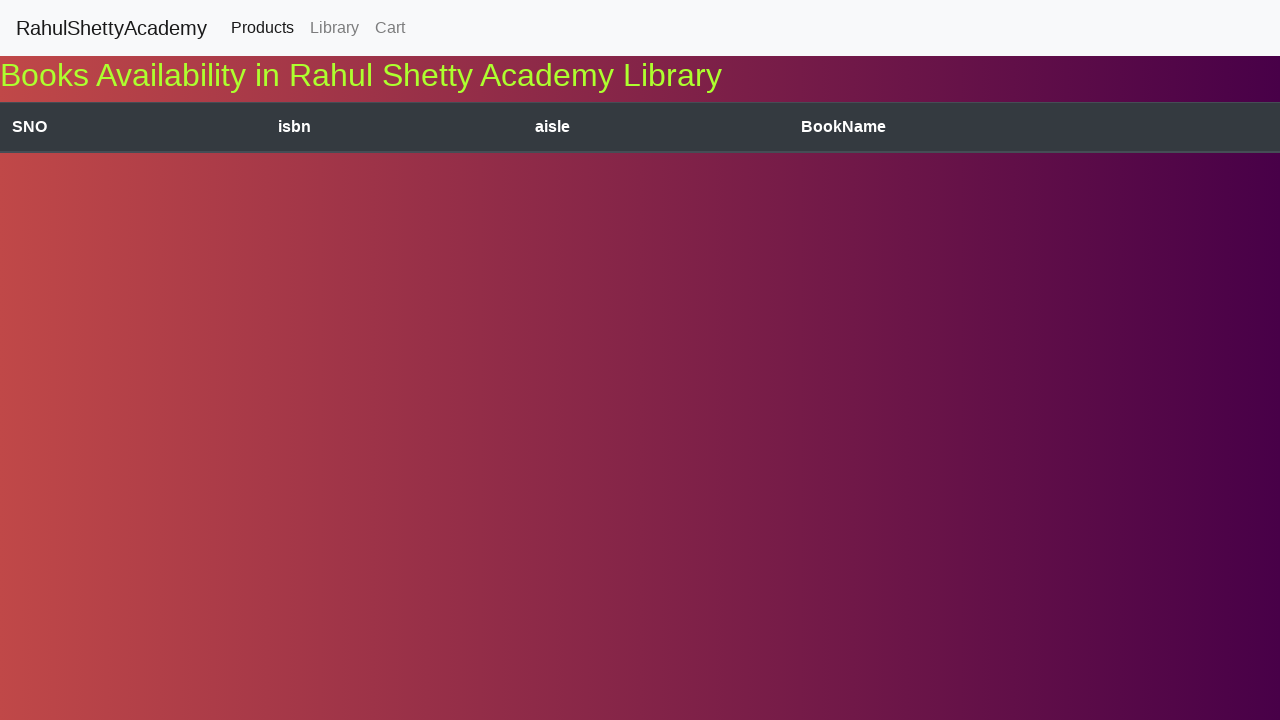

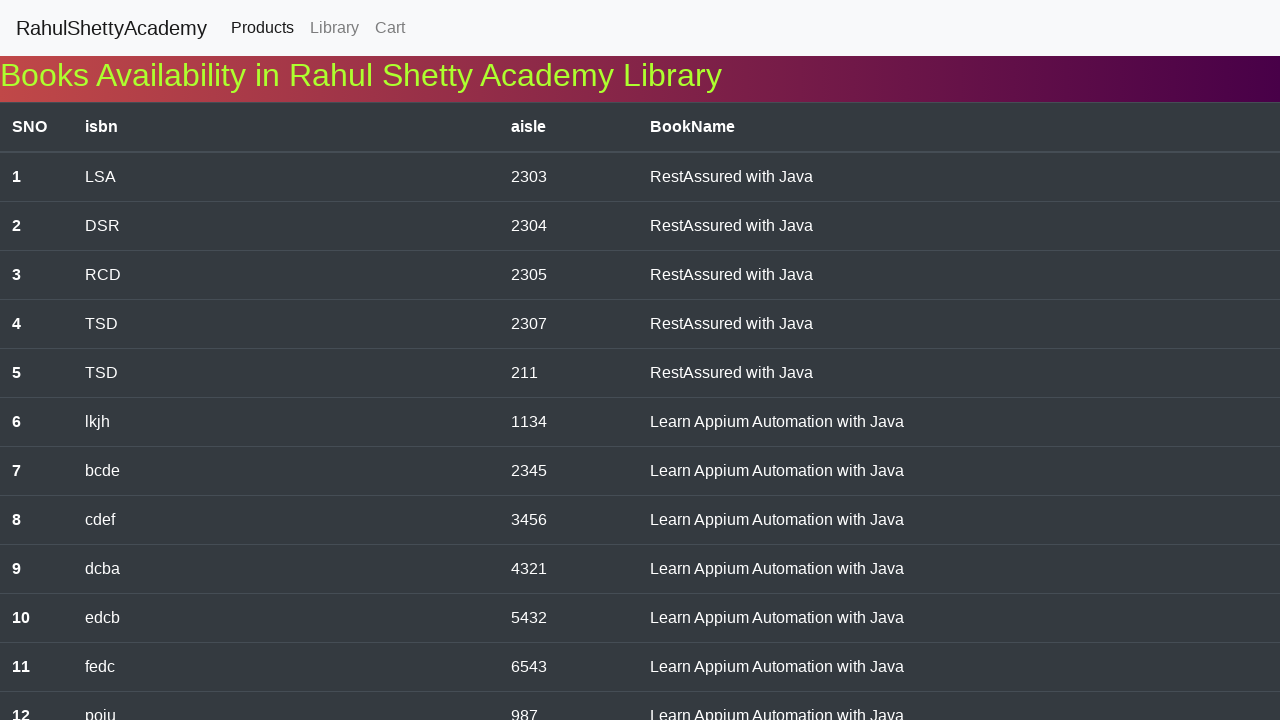